Tests dropdown selection by navigating to the Dropdown page and selecting an option by index

Starting URL: https://practice.cydeo.com/

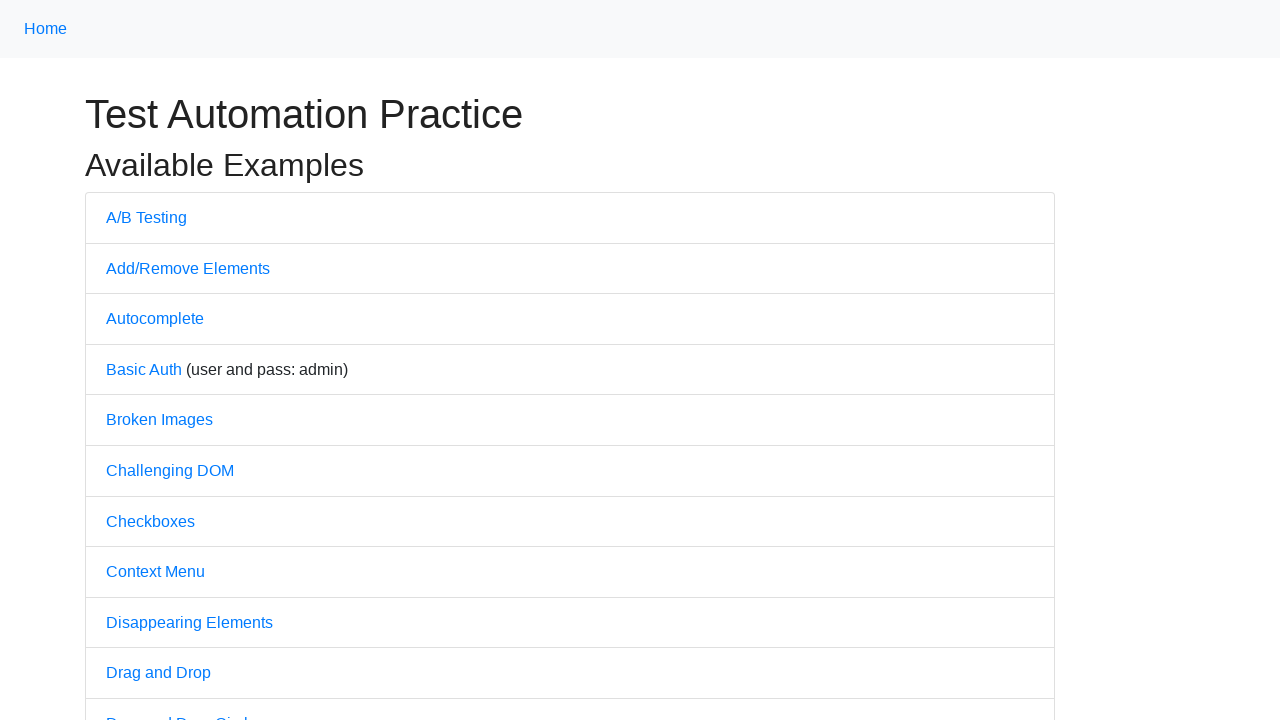

Clicked on Dropdown link to navigate to dropdown page at (143, 360) on text='Dropdown'
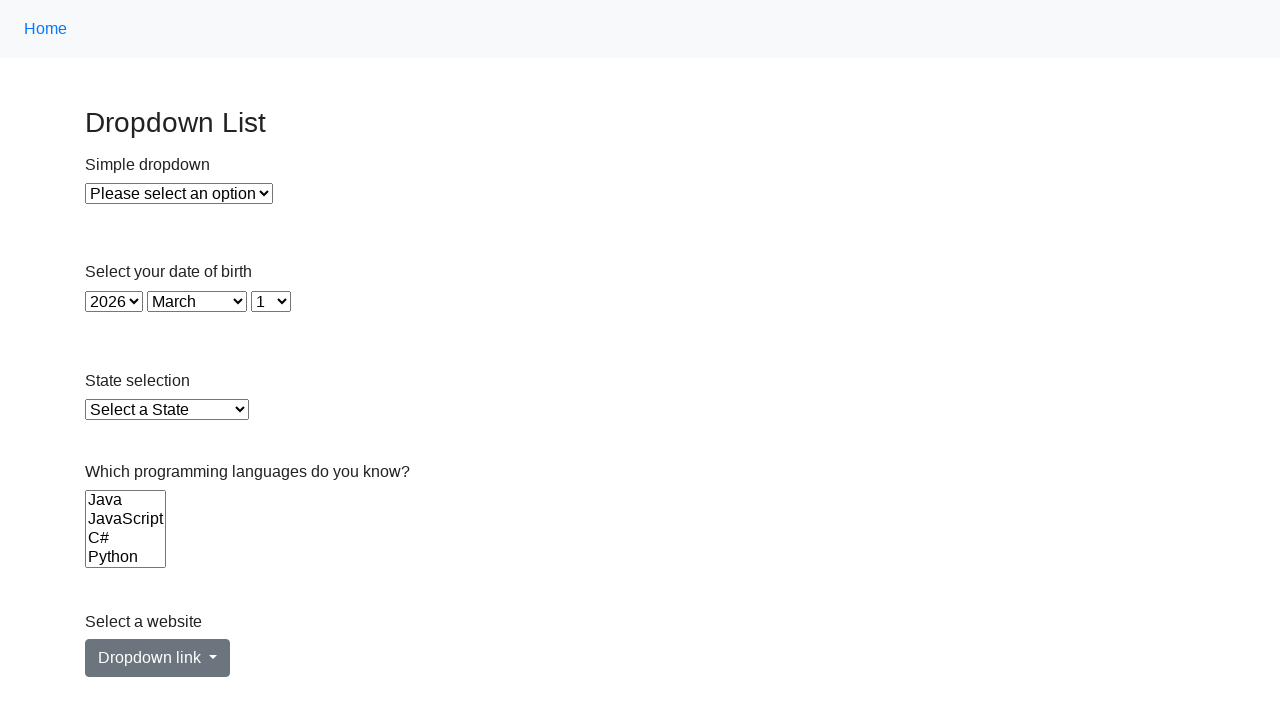

Selected option at index 1 (second option) from the dropdown on xpath=//select[@id='dropdown']
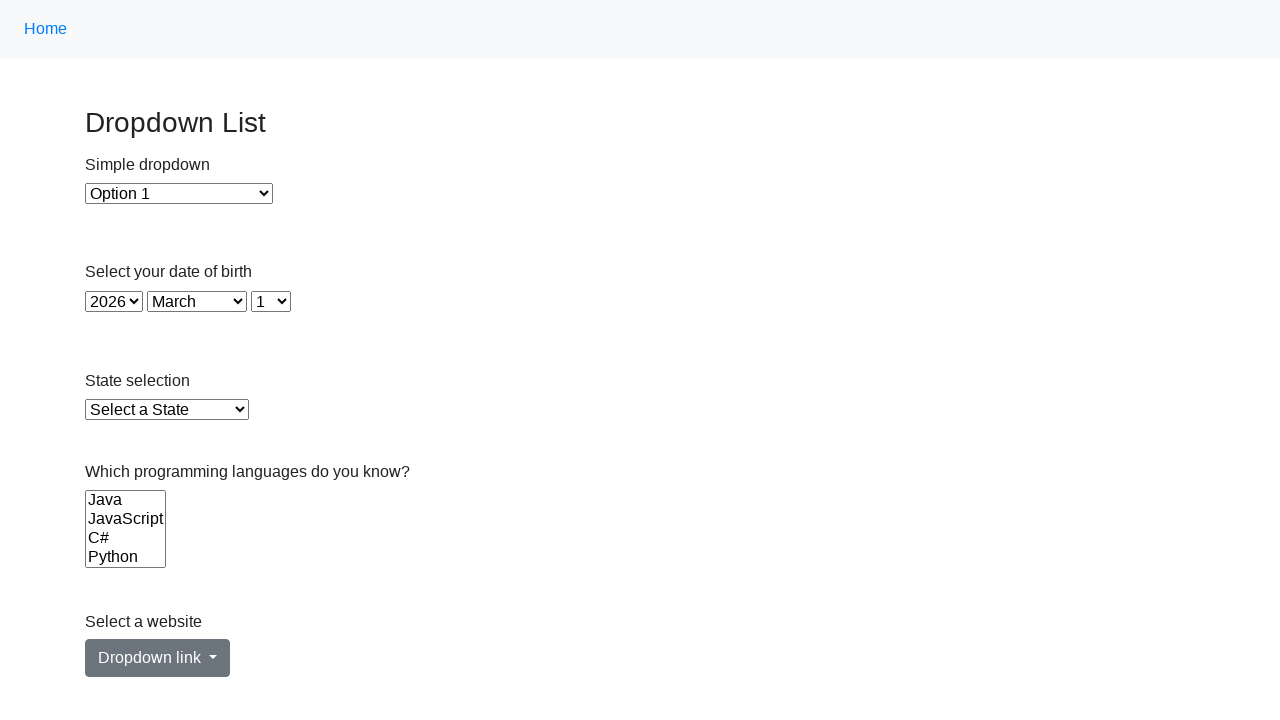

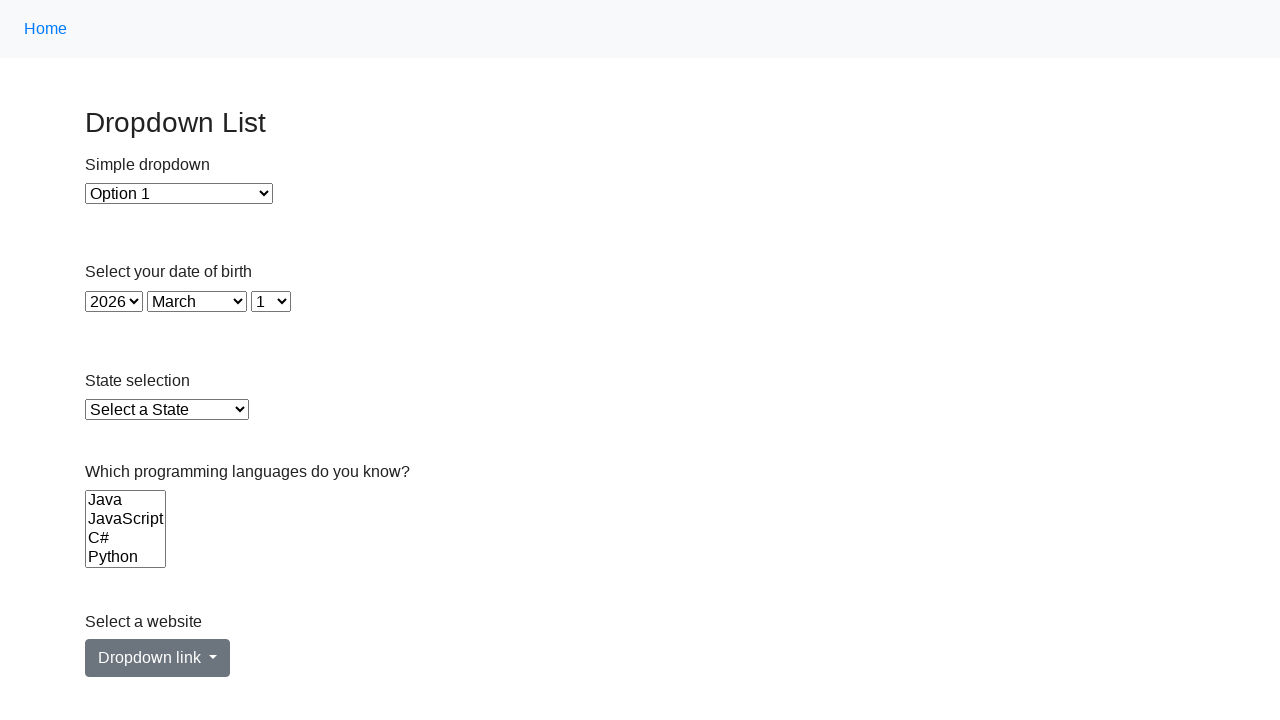